Tests radio button selection functionality by iterating through all radio buttons, selecting each enabled option, and verifying the selection state

Starting URL: https://demoqa.com/radio-button

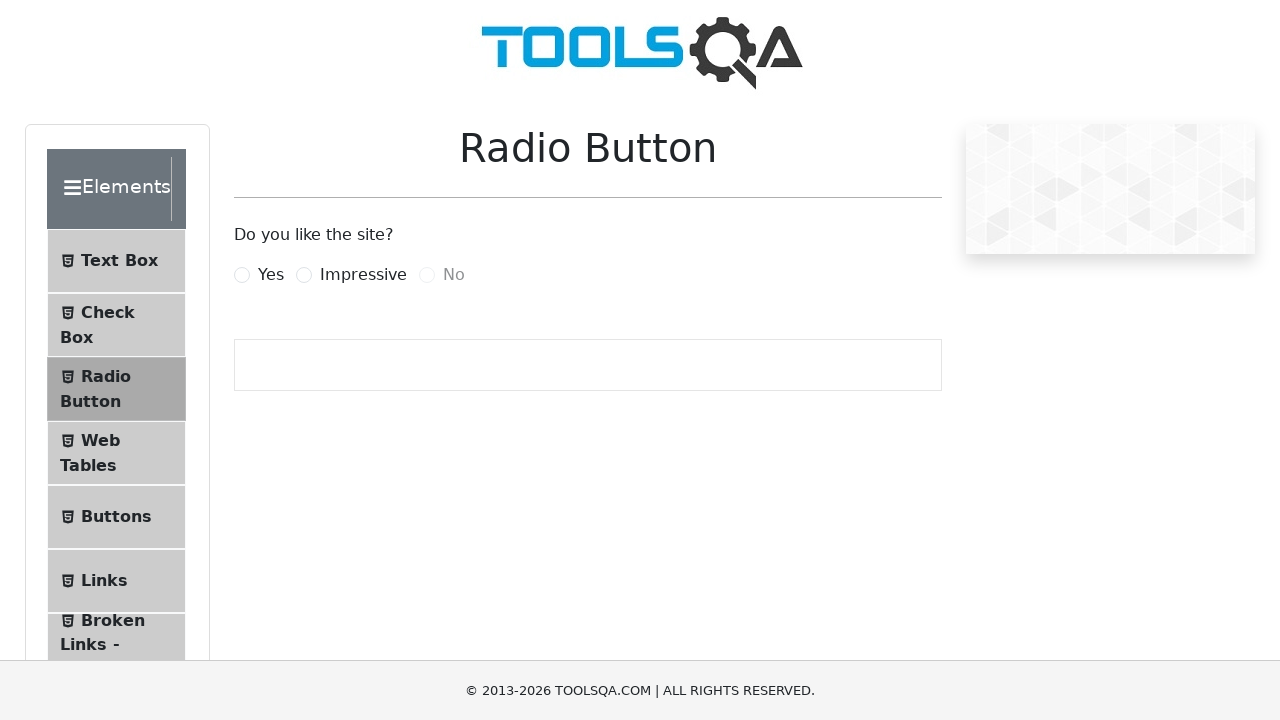

Located all radio buttons with name='like'
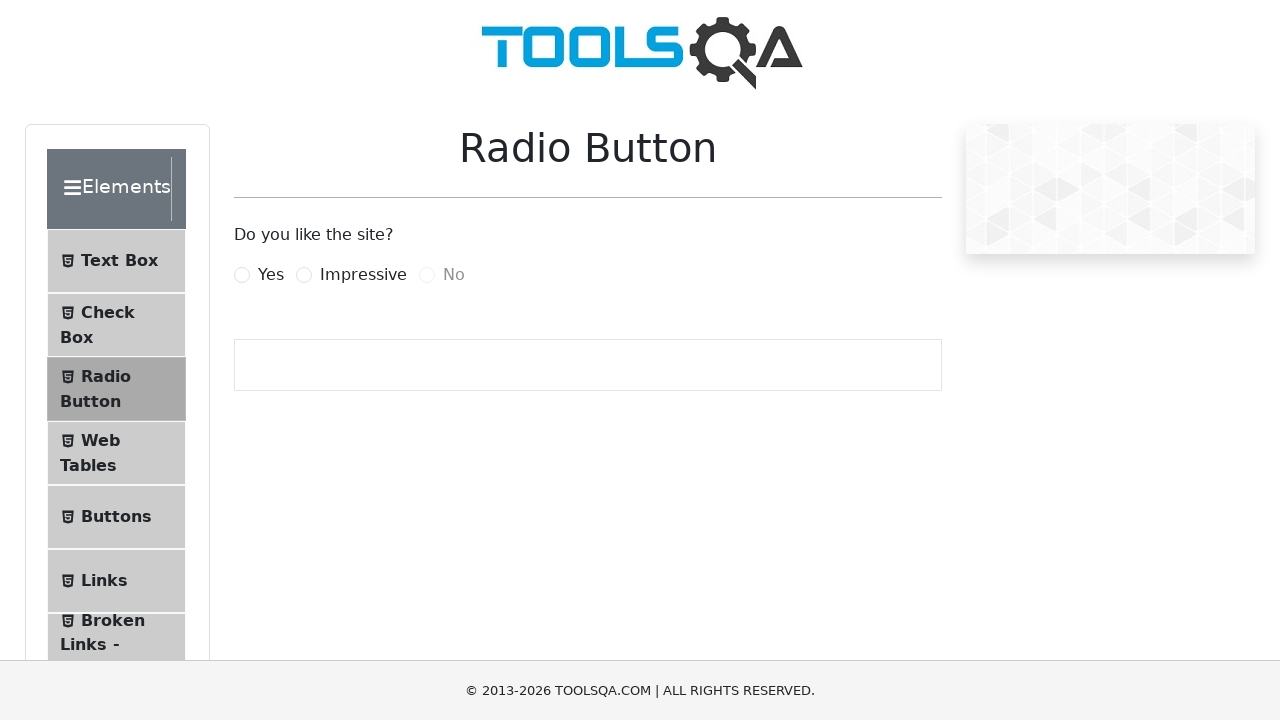

Retrieved id attribute 'yesRadio' from radio button
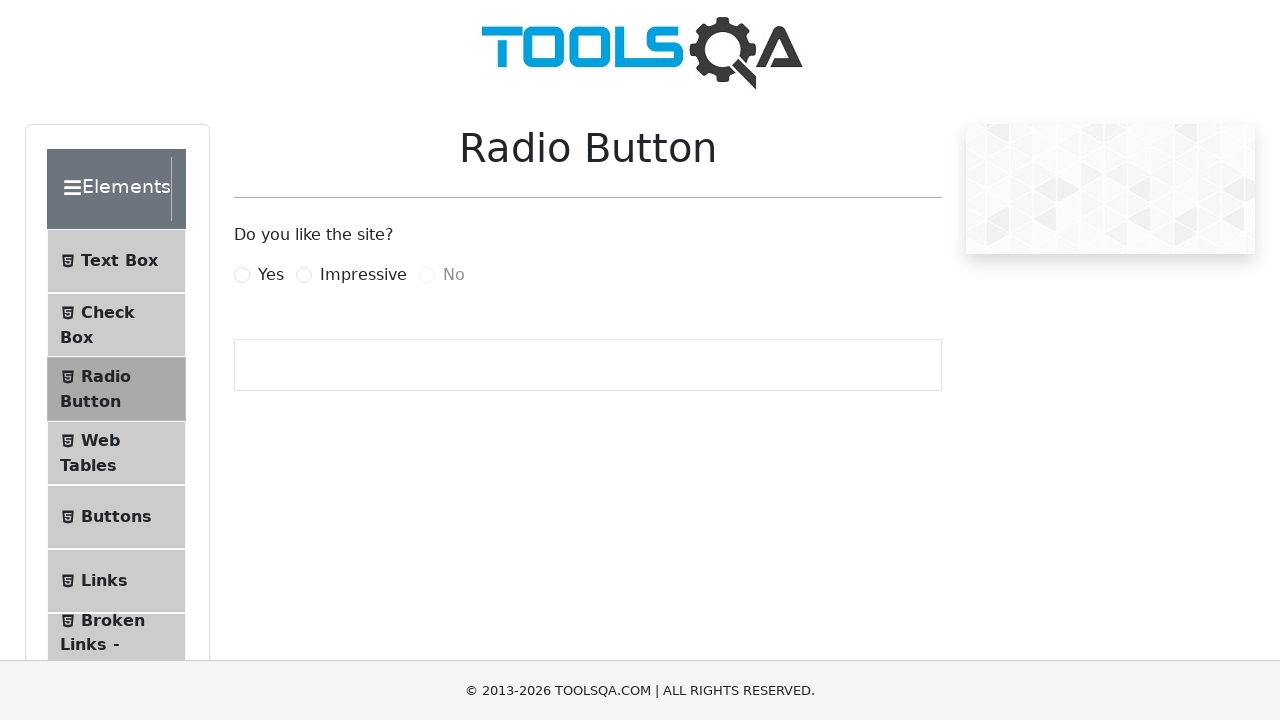

Clicked radio button 'yesRadio' to select it at (242, 275) on input[name='like'] >> nth=0
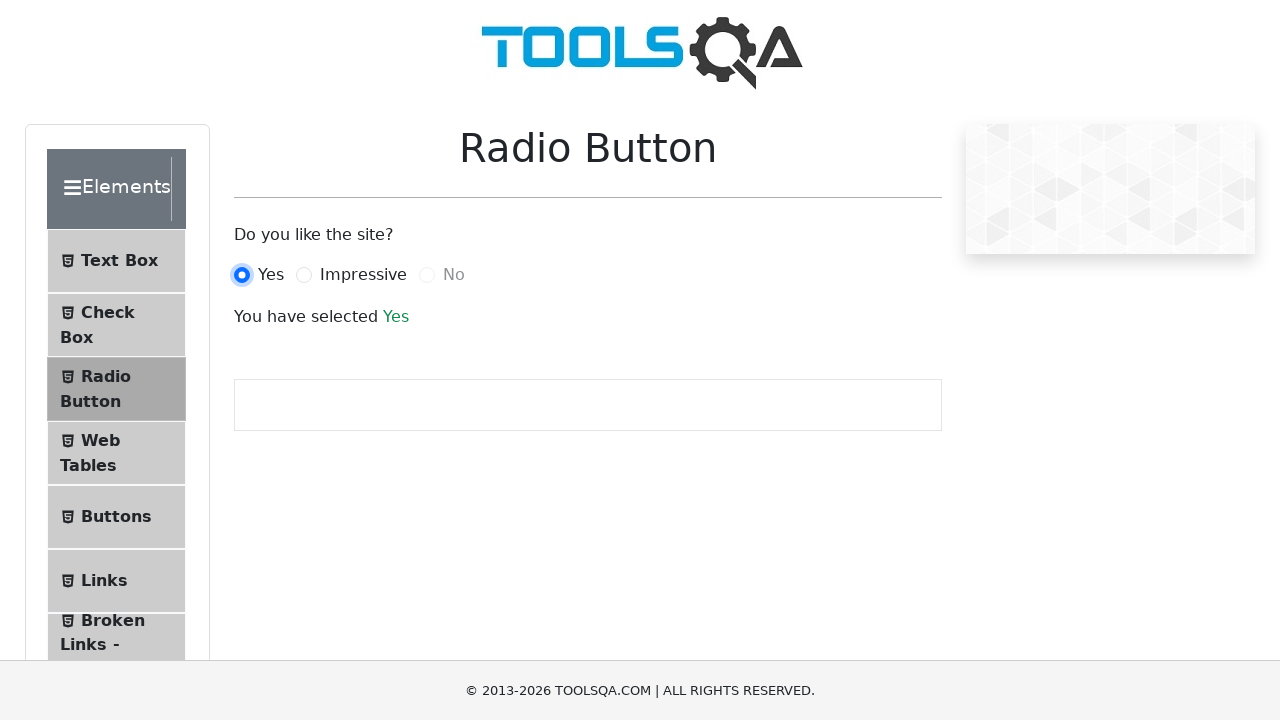

Verified radio button 'yesRadio' is selected
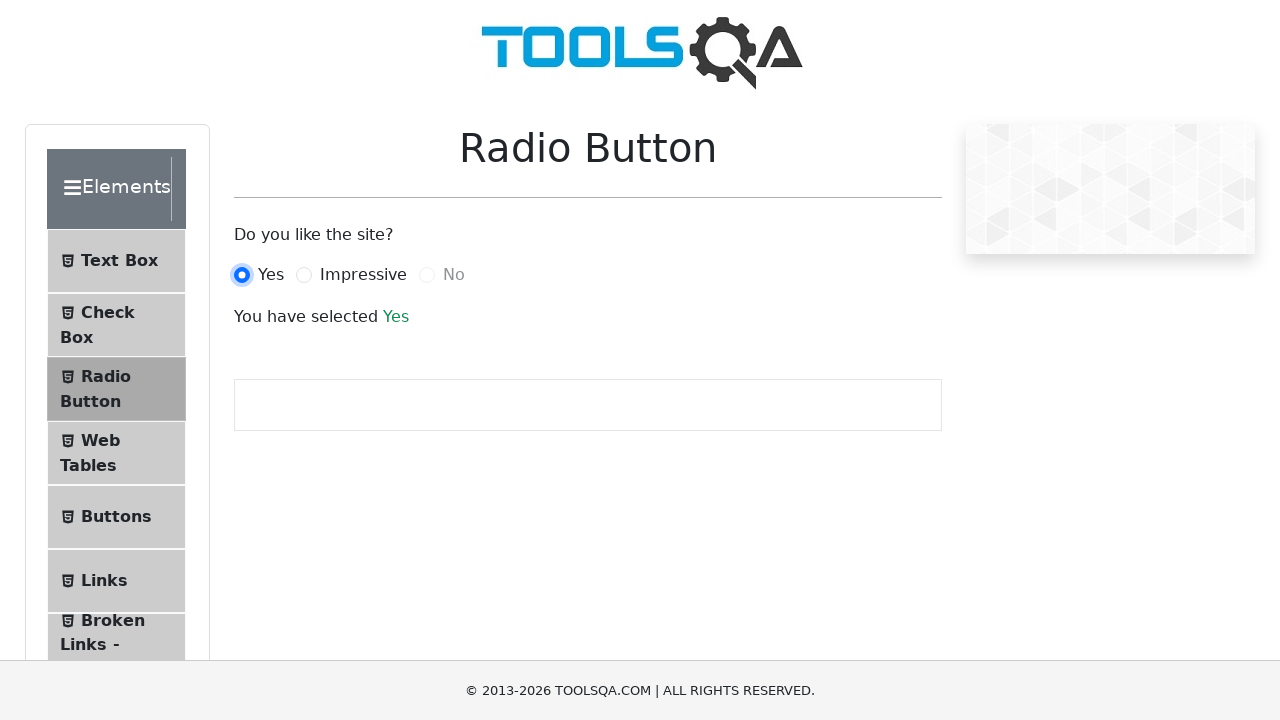

Assertion passed: radio button 'yesRadio' is selected
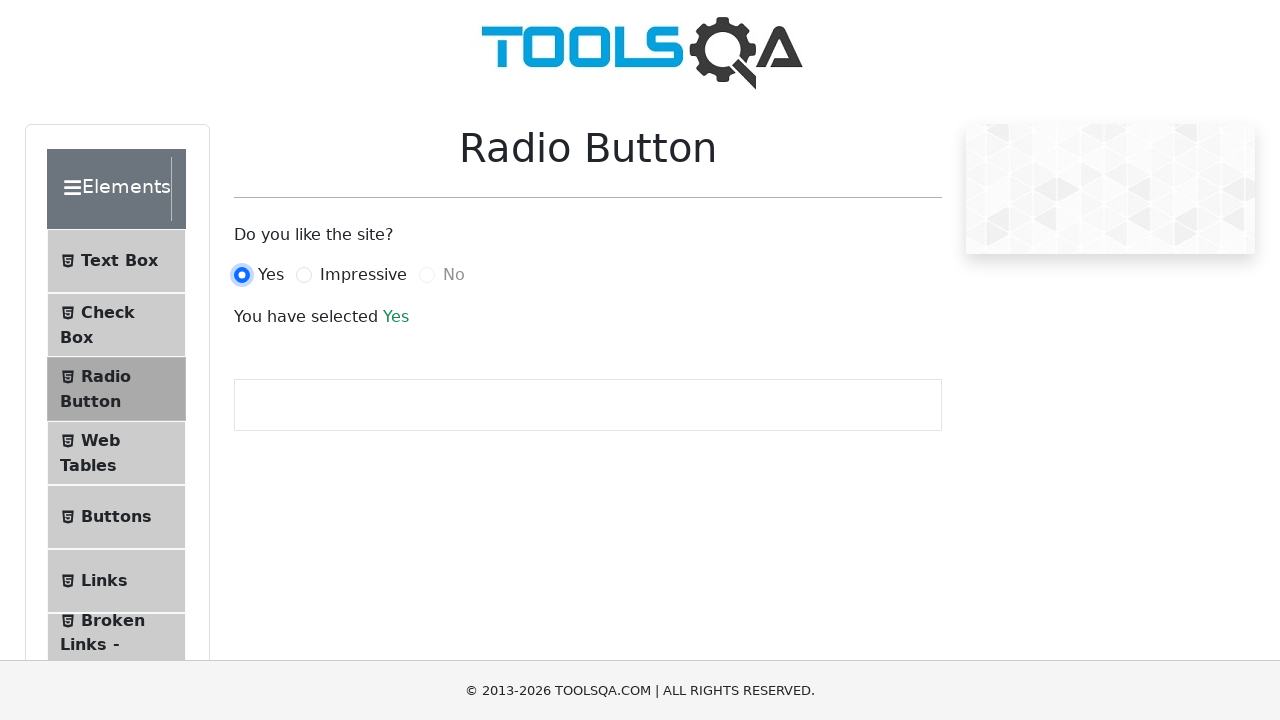

Retrieved id attribute 'impressiveRadio' from radio button
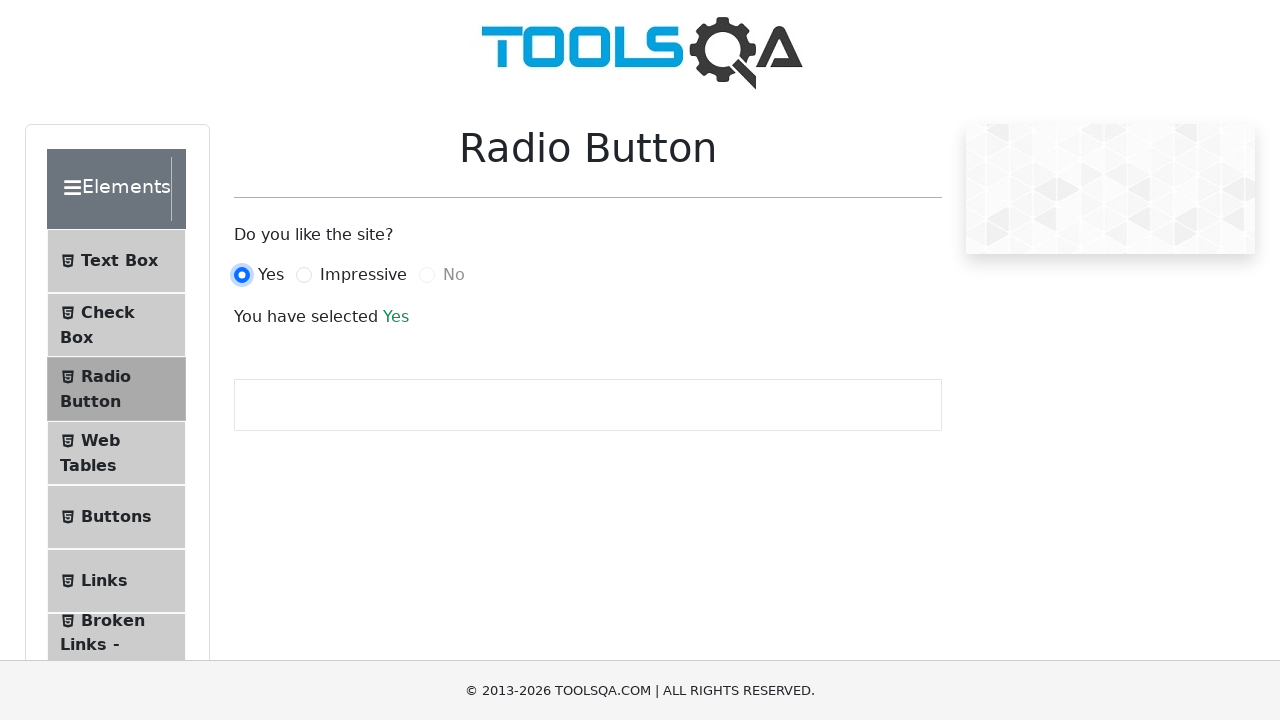

Clicked radio button 'impressiveRadio' to select it at (304, 275) on input[name='like'] >> nth=1
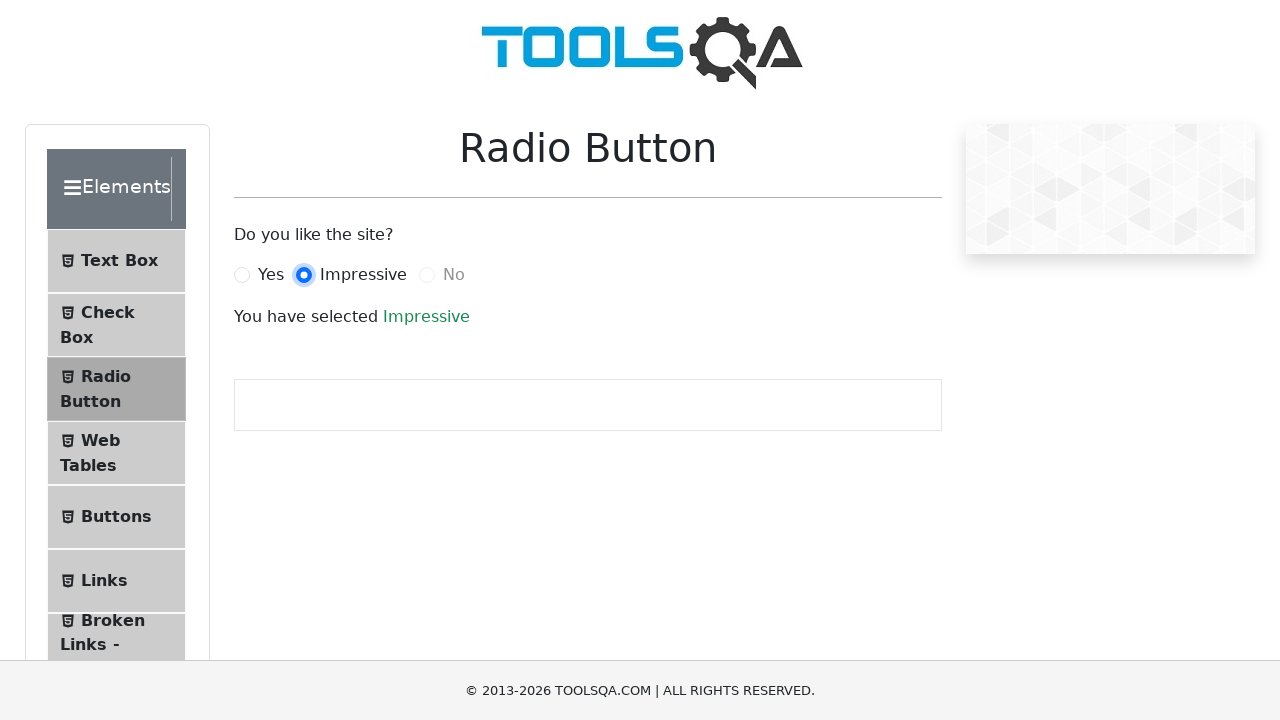

Verified radio button 'impressiveRadio' is selected
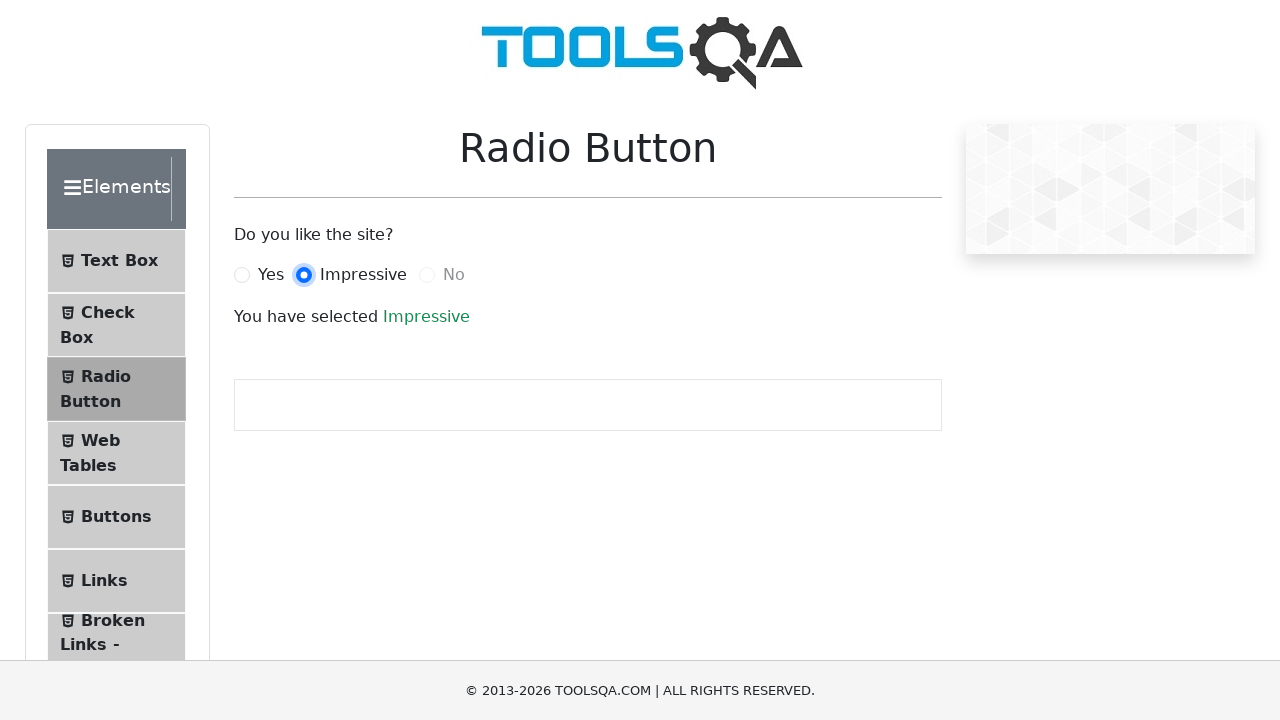

Assertion passed: radio button 'impressiveRadio' is selected
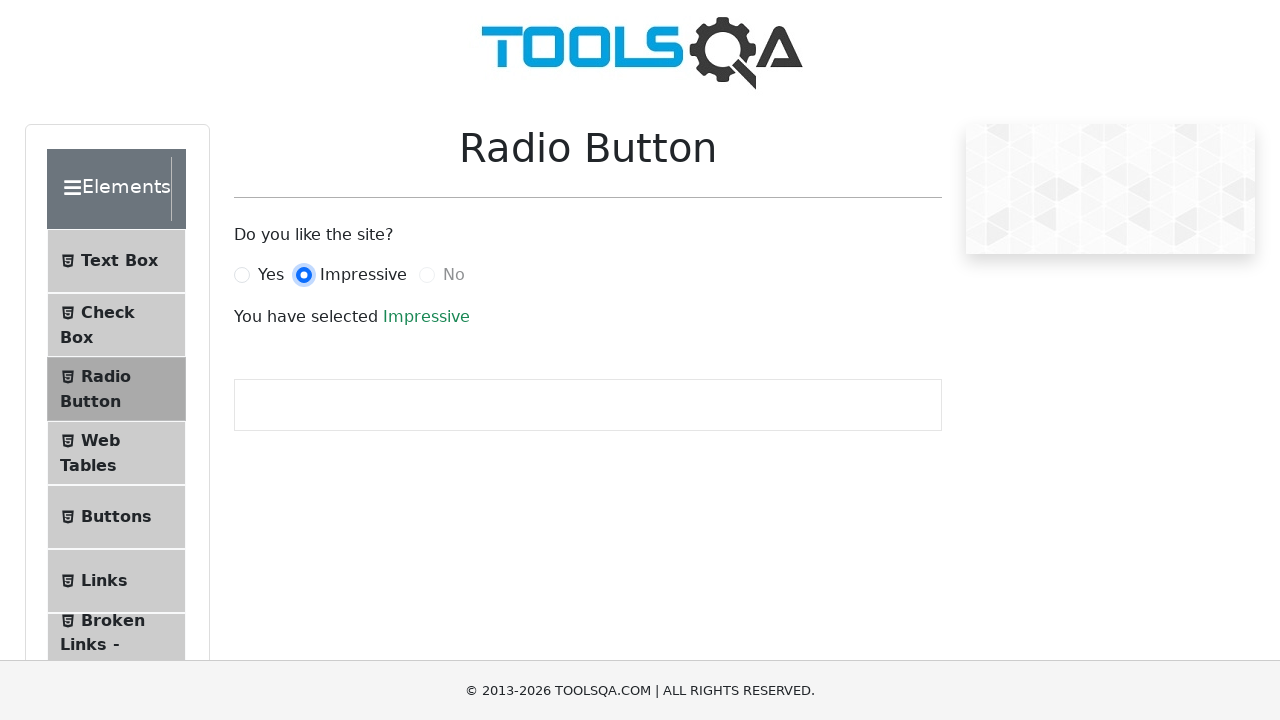

Retrieved id attribute 'noRadio' from radio button
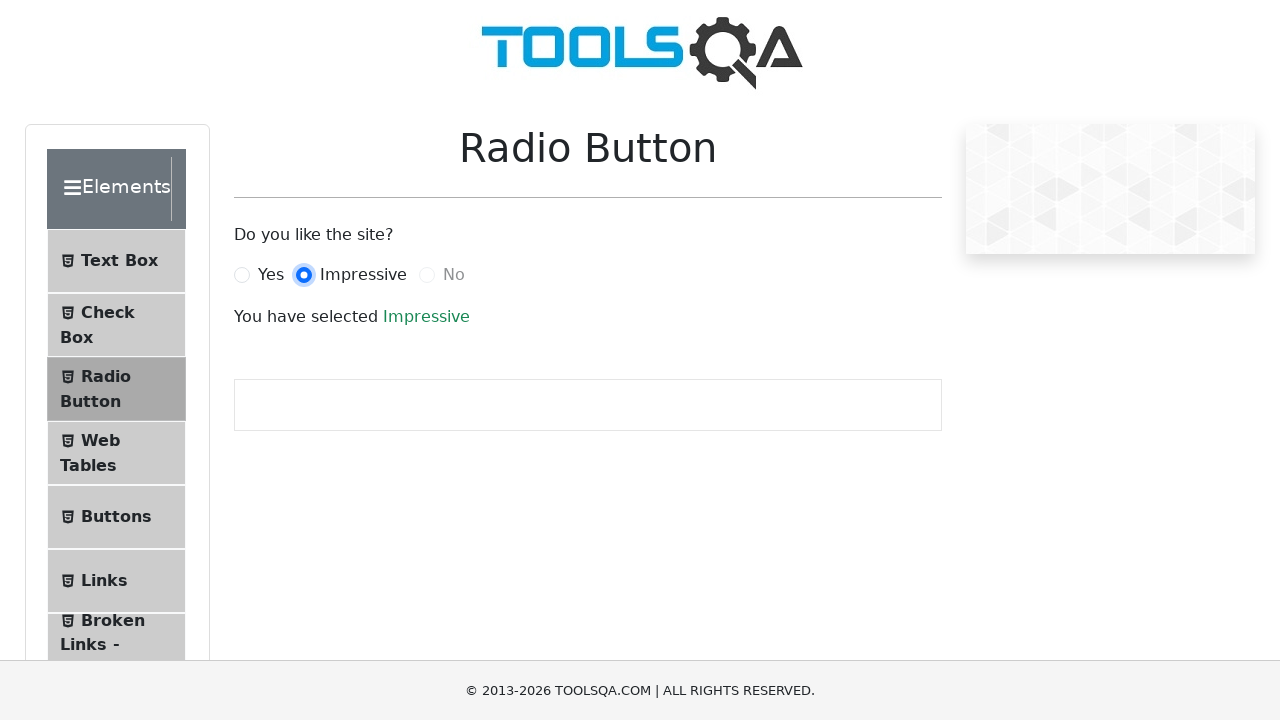

Radio button 'noRadio' is not enabled, skipping
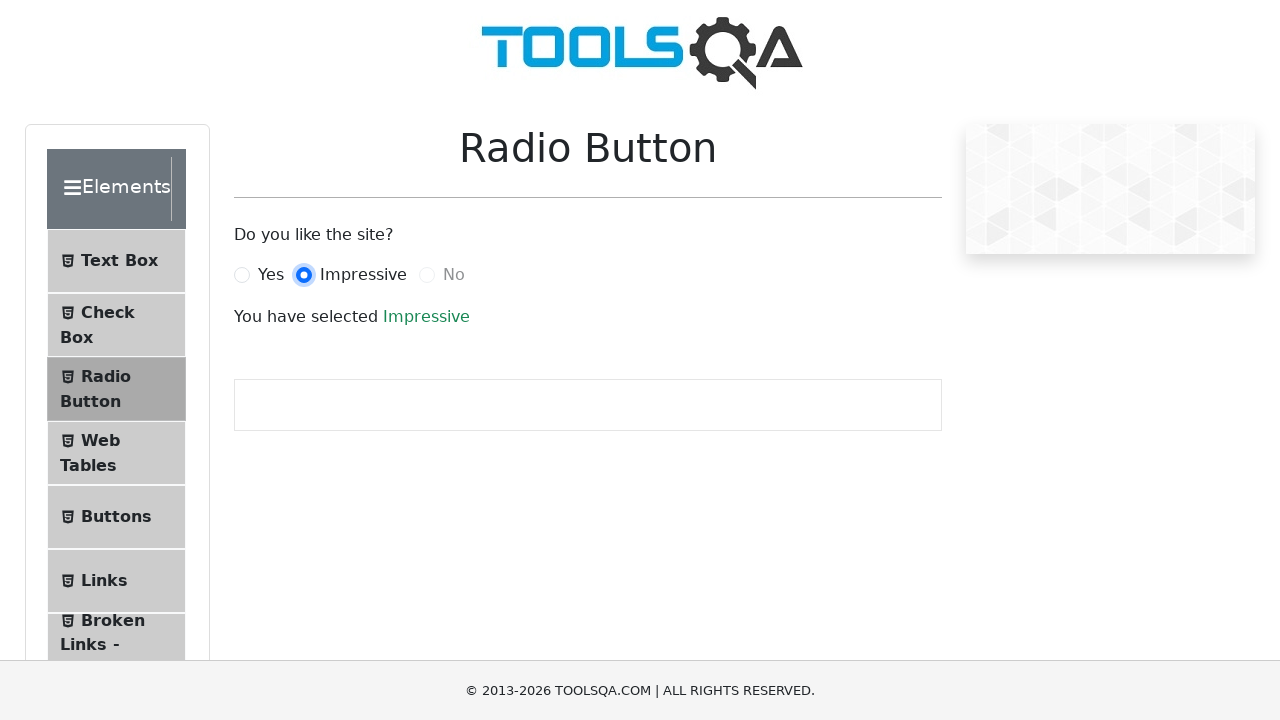

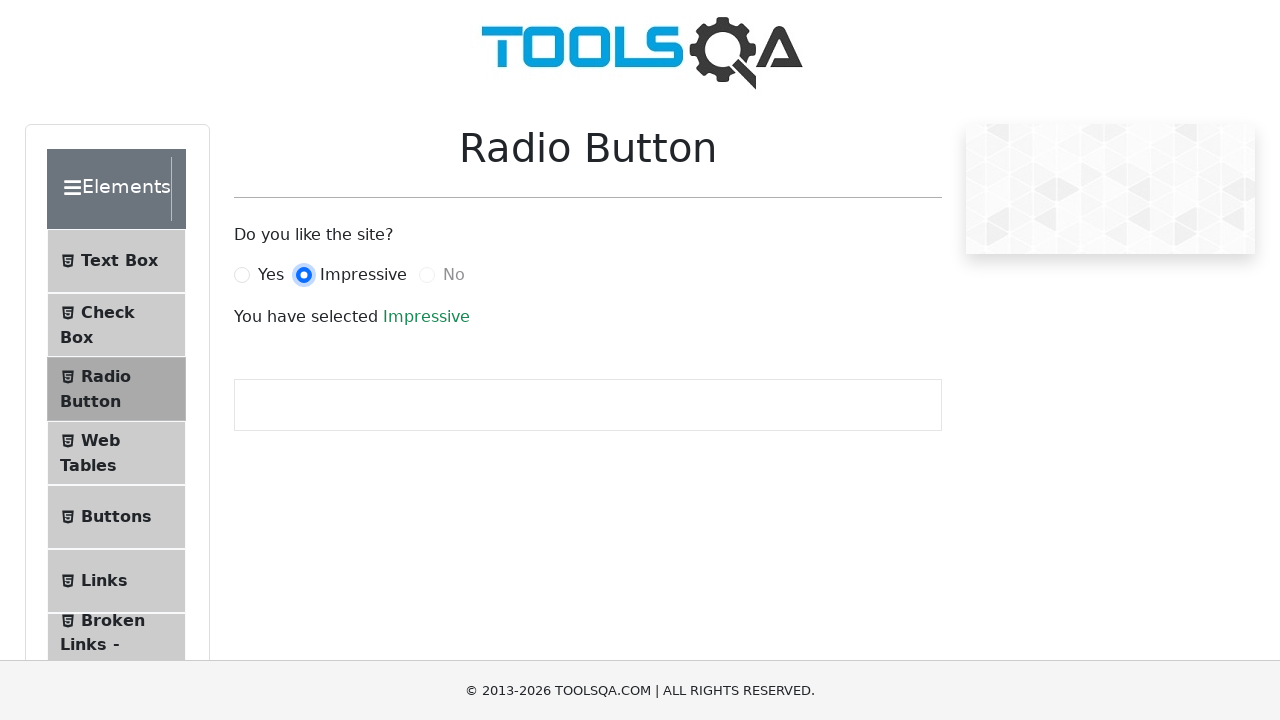